Tests static dropdown functionality by selecting an option from a currency dropdown using index-based selection on a practice website.

Starting URL: https://rahulshettyacademy.com/dropdownsPractise/

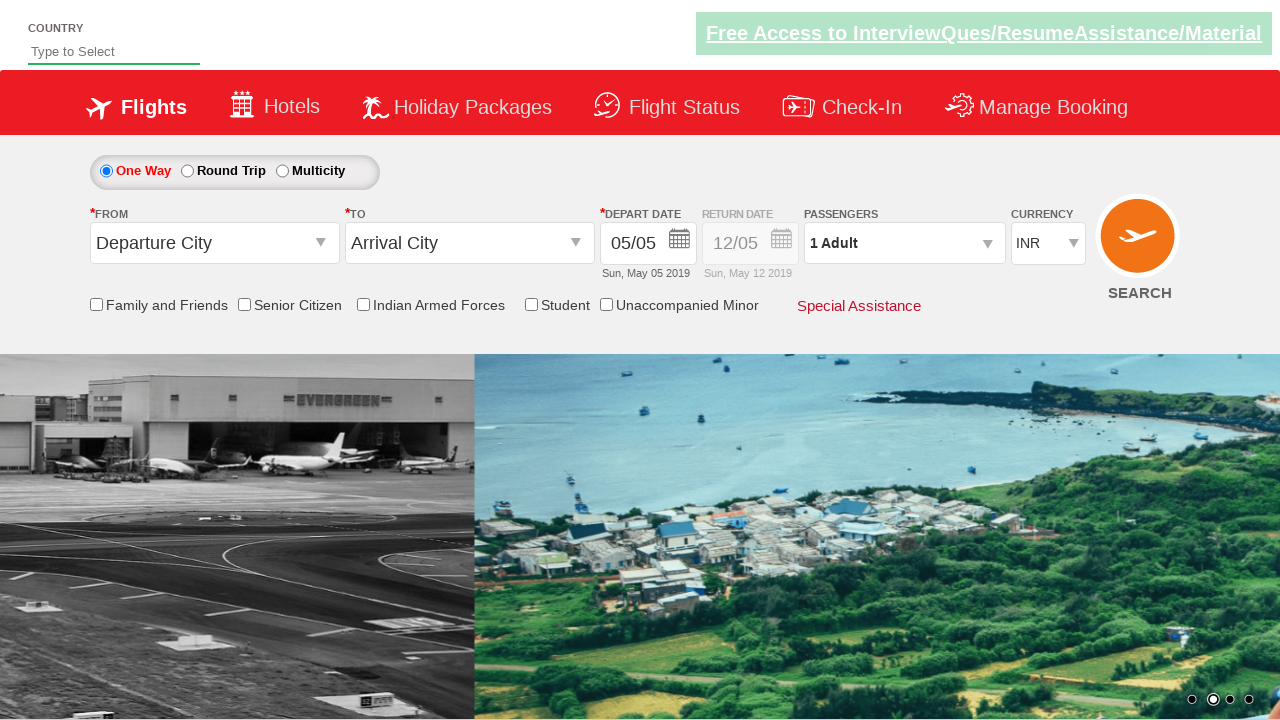

Navigated to dropdown practice website
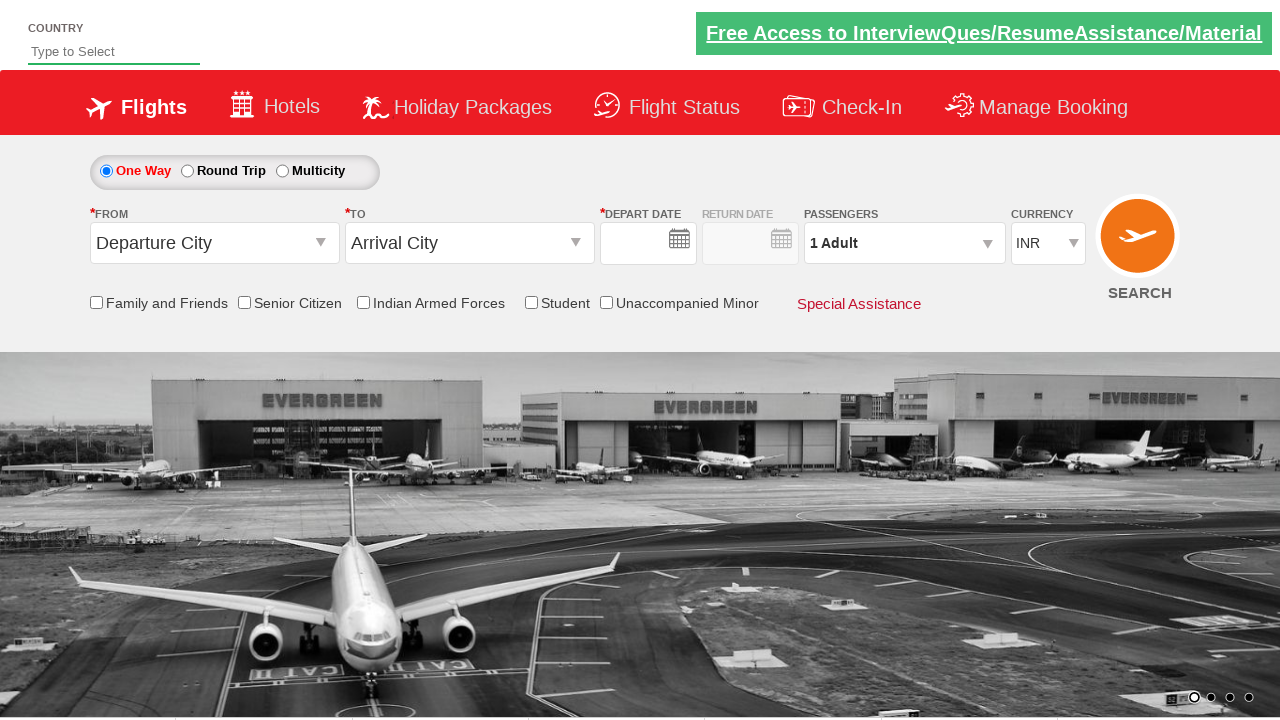

Selected 4th option (index 3) from currency dropdown on #ctl00_mainContent_DropDownListCurrency
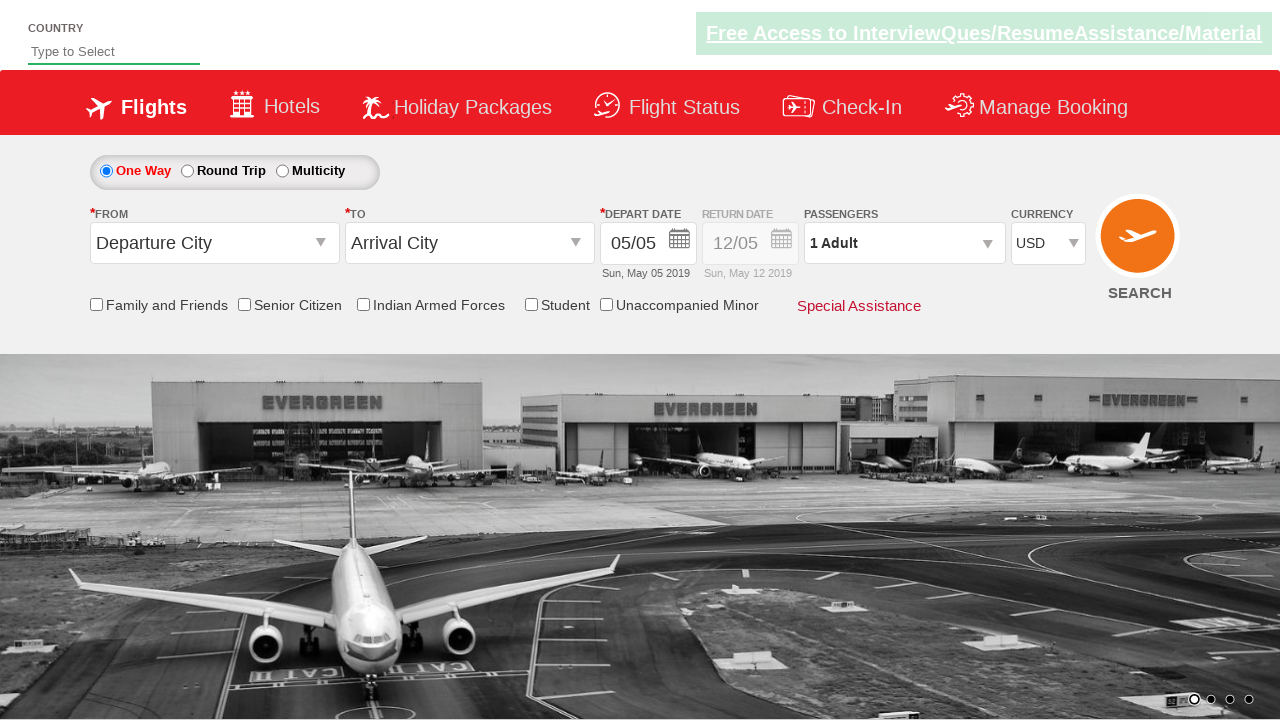

Waited 500ms for dropdown selection to take effect
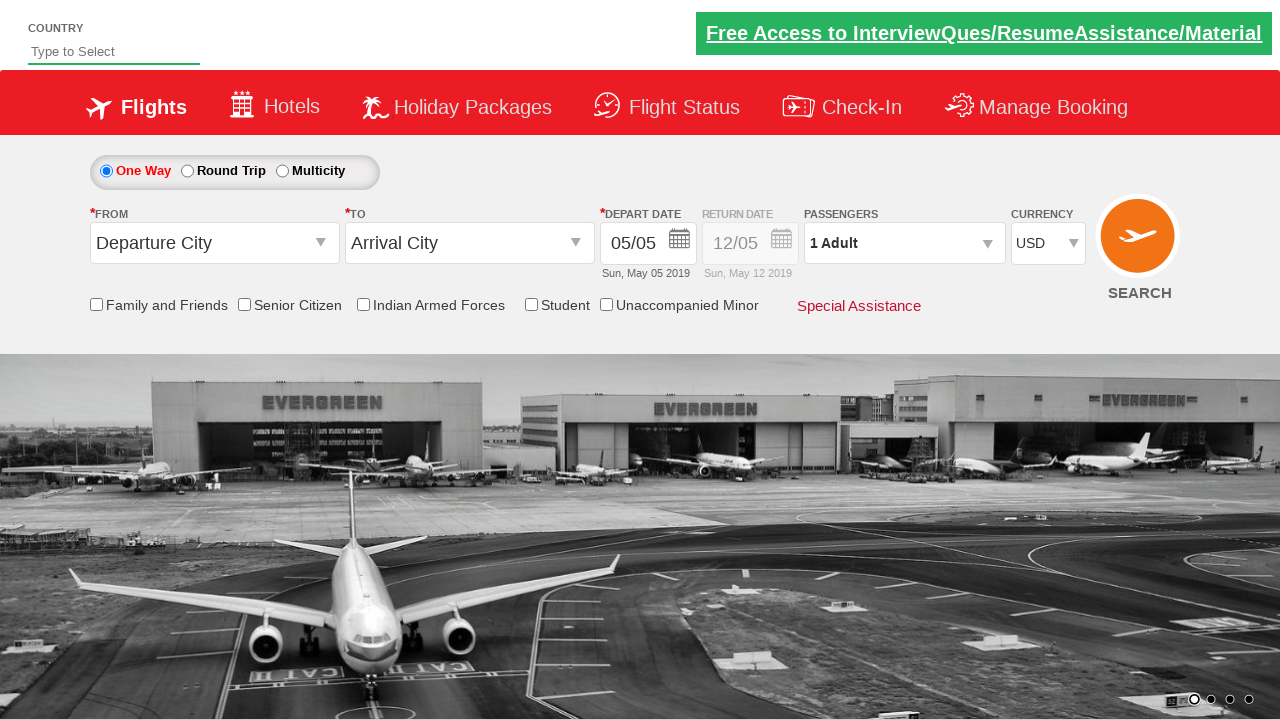

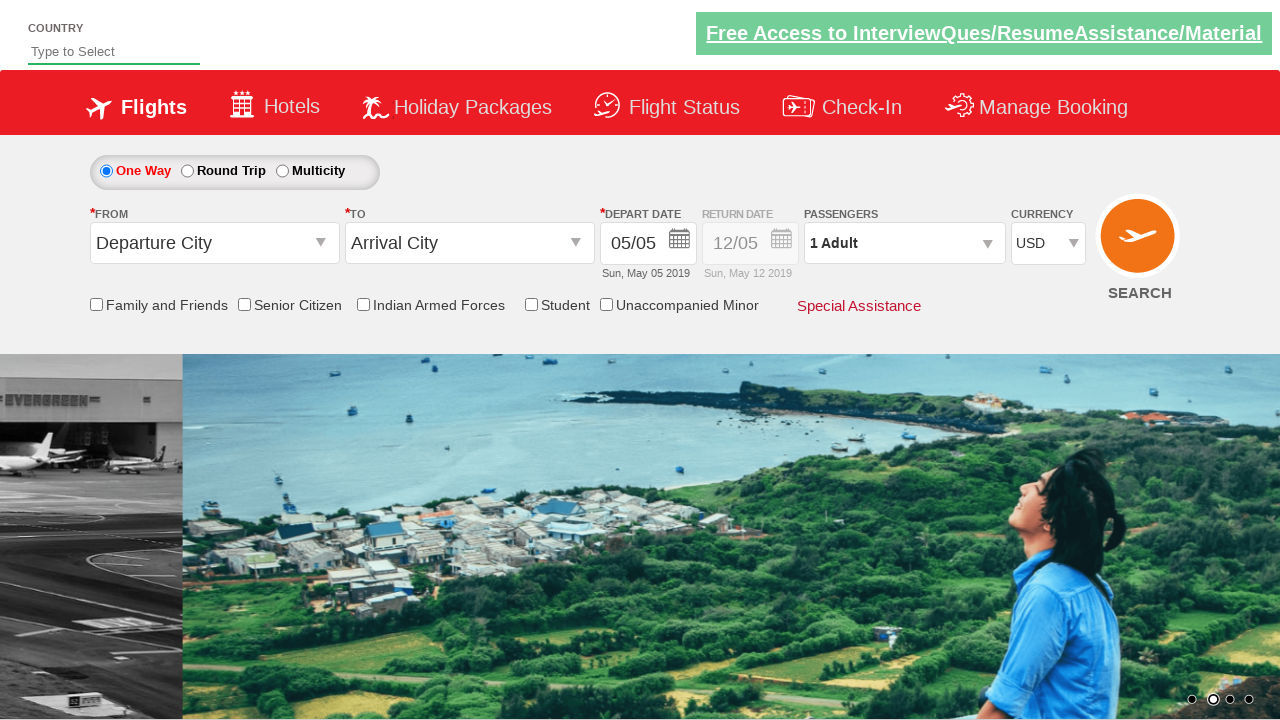